Navigates to the WebdriverIO homepage and verifies that the page has the correct title

Starting URL: http://webdriver.io

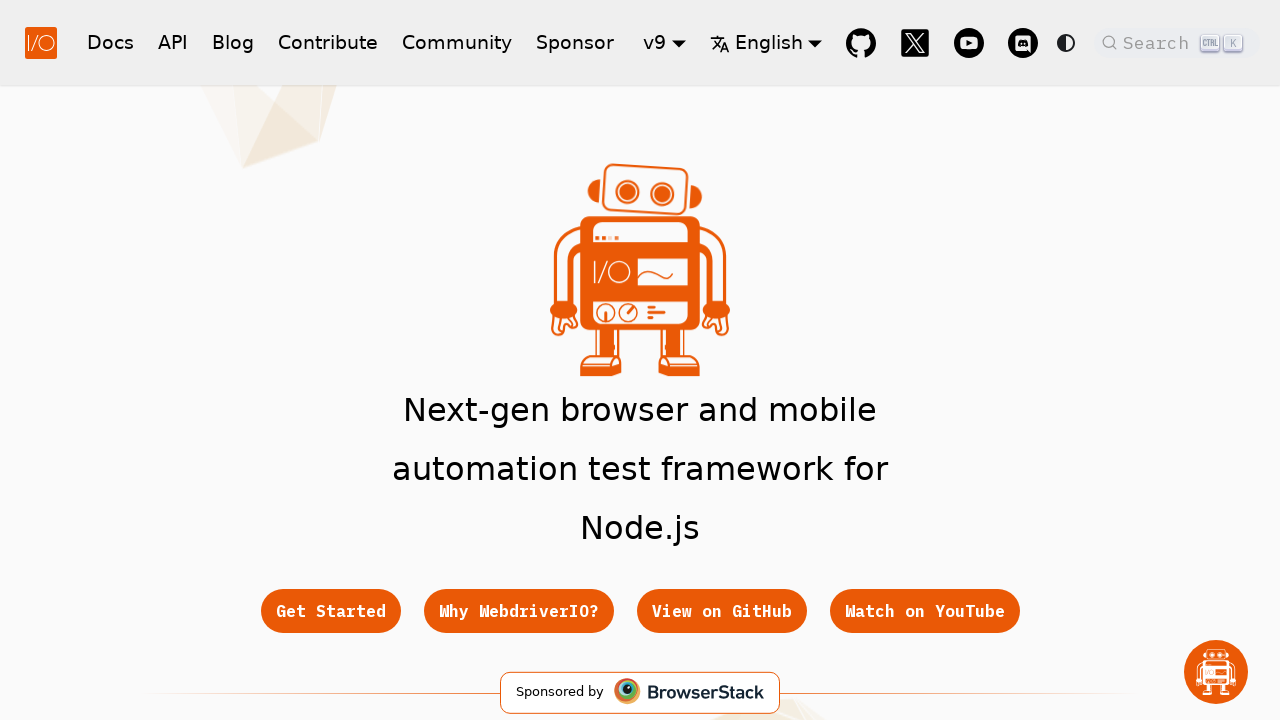

Waited for page to load (domcontentloaded)
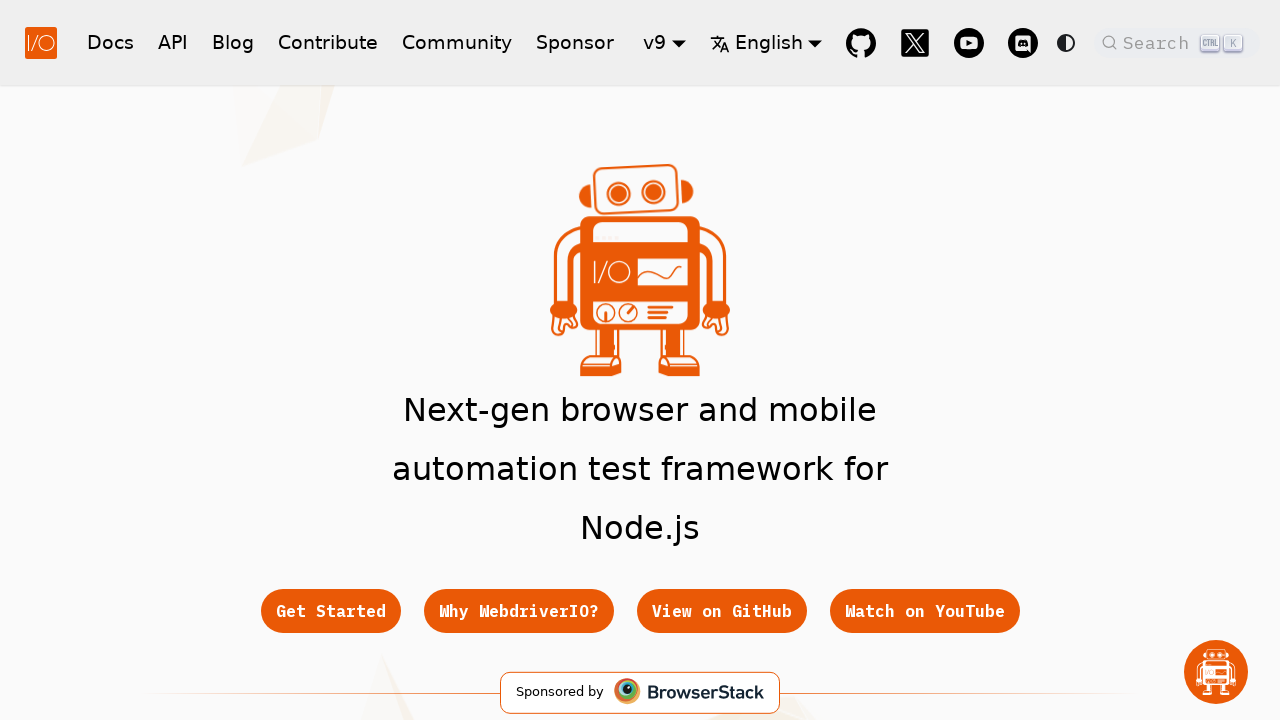

Retrieved page title: 'WebdriverIO · Next-gen browser and mobile automation test framework for Node.js | WebdriverIO'
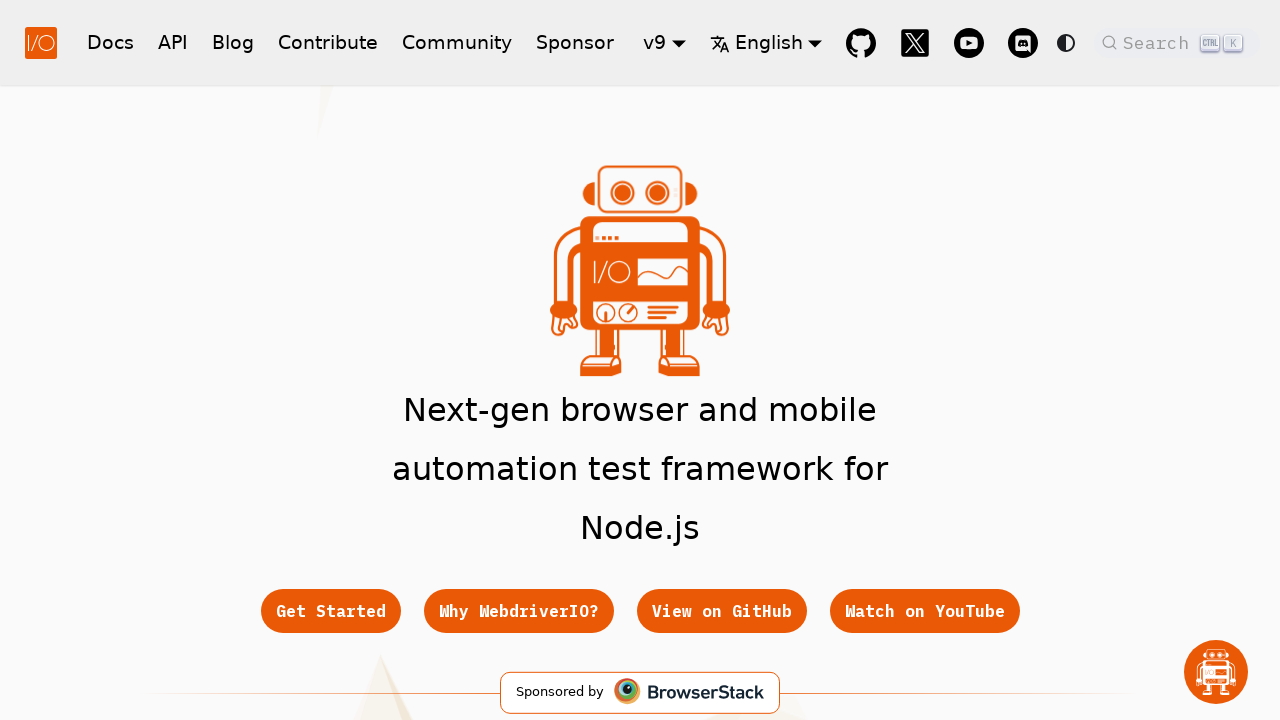

Verified page title contains 'WebdriverIO'
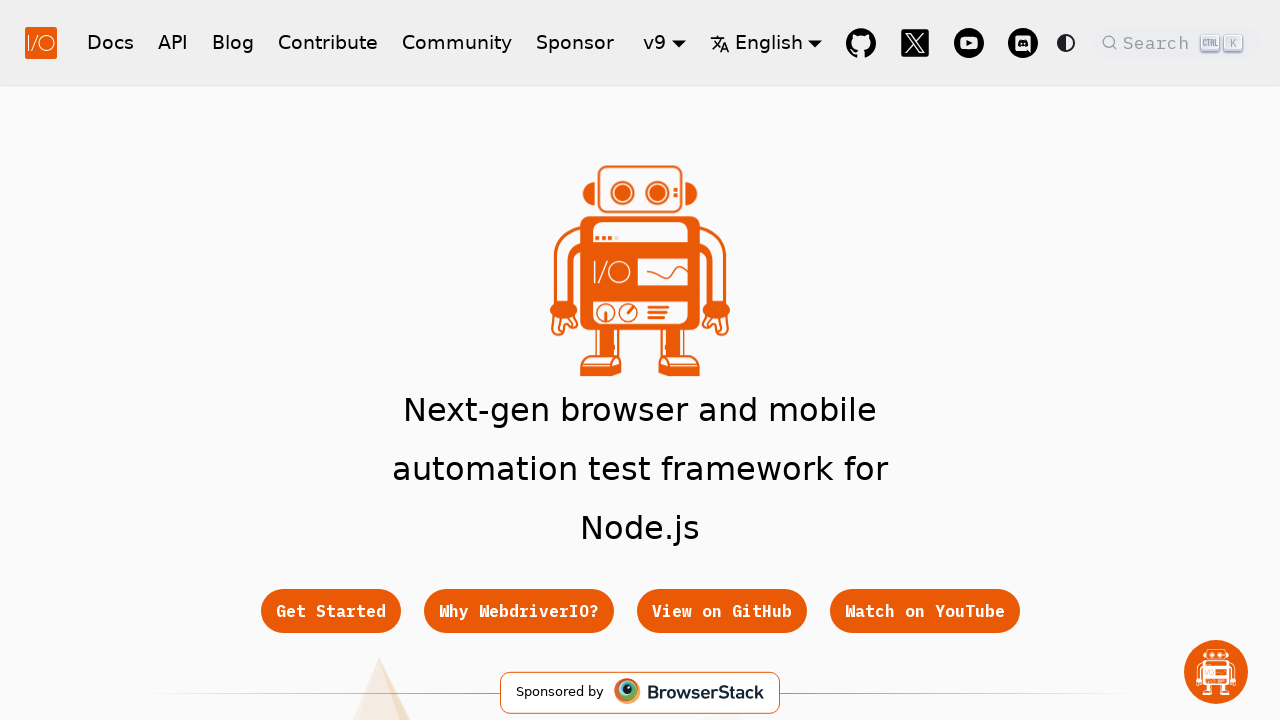

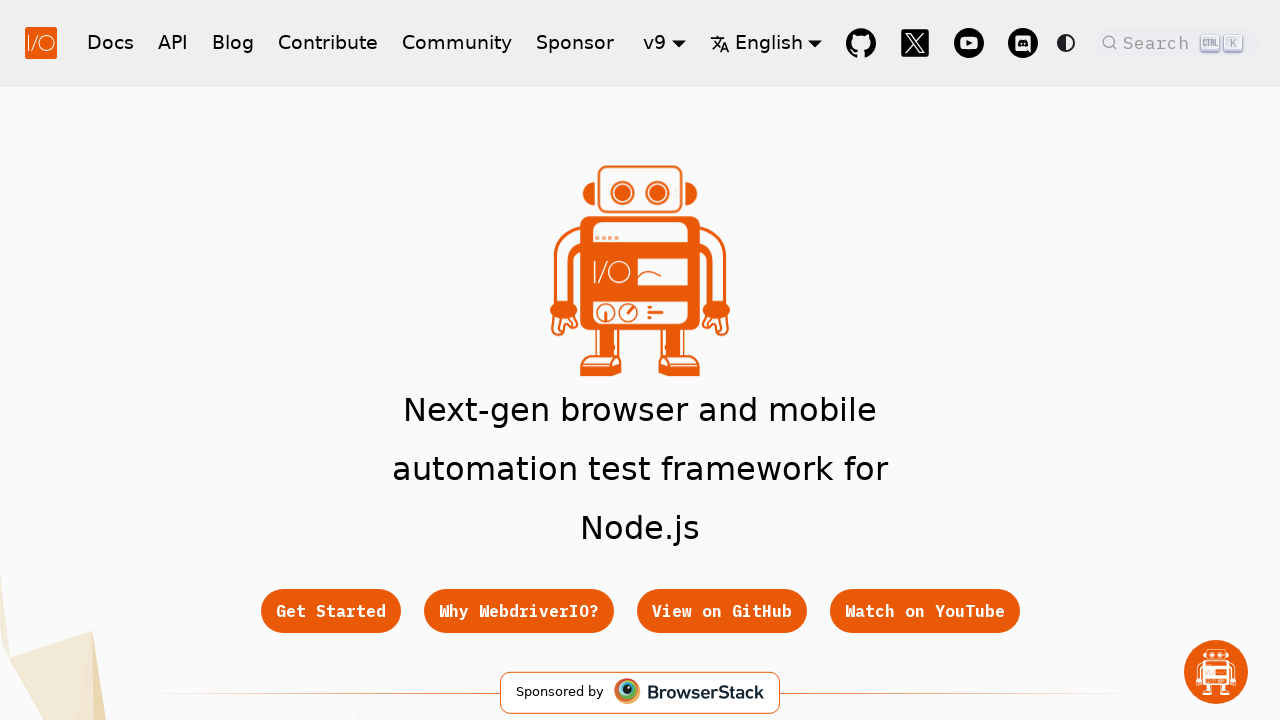